Navigates to DemoQA homepage, scrolls down, clicks on Widgets section, then clicks on Tool Tips link

Starting URL: https://demoqa.com/

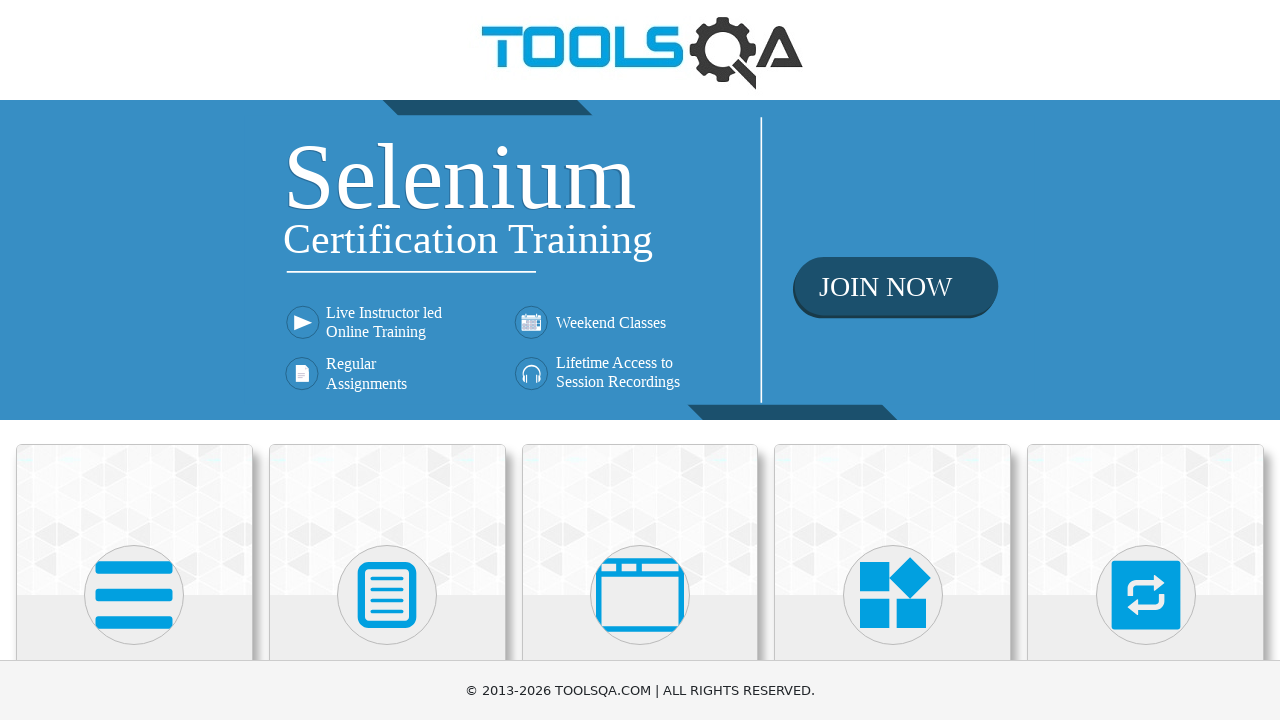

Navigated to DemoQA homepage
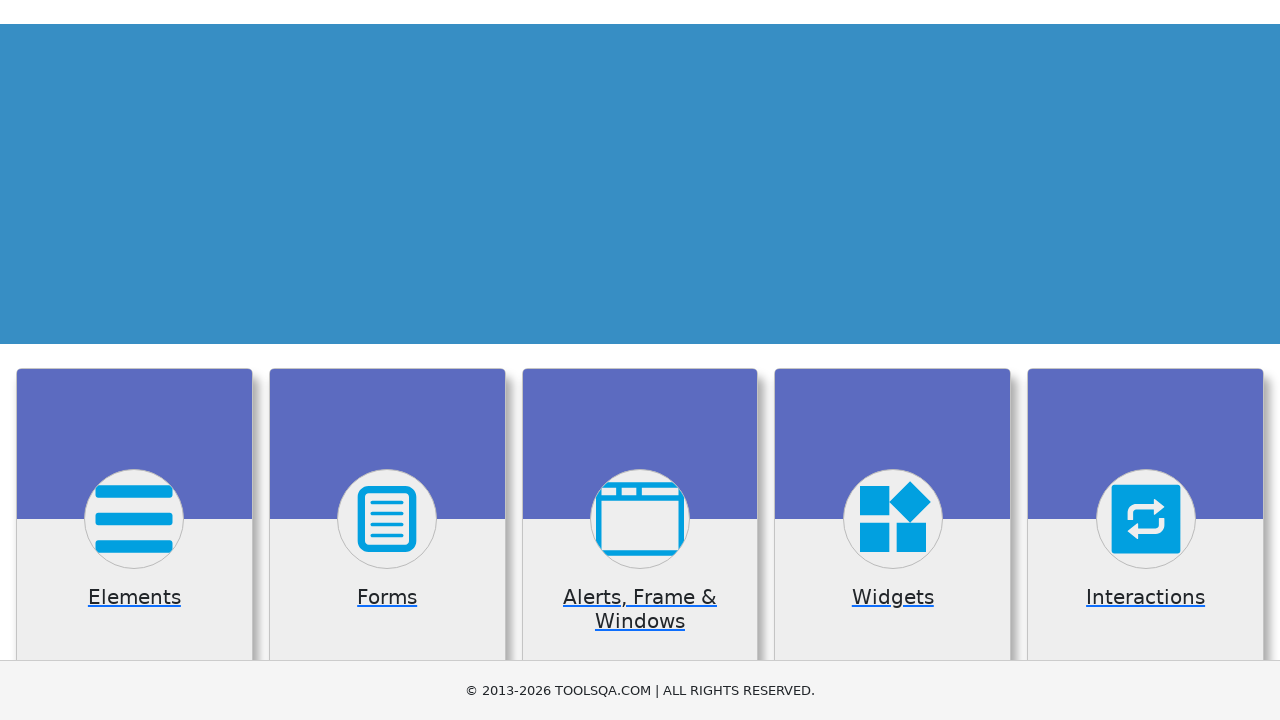

Scrolled down the page by 1000 pixels
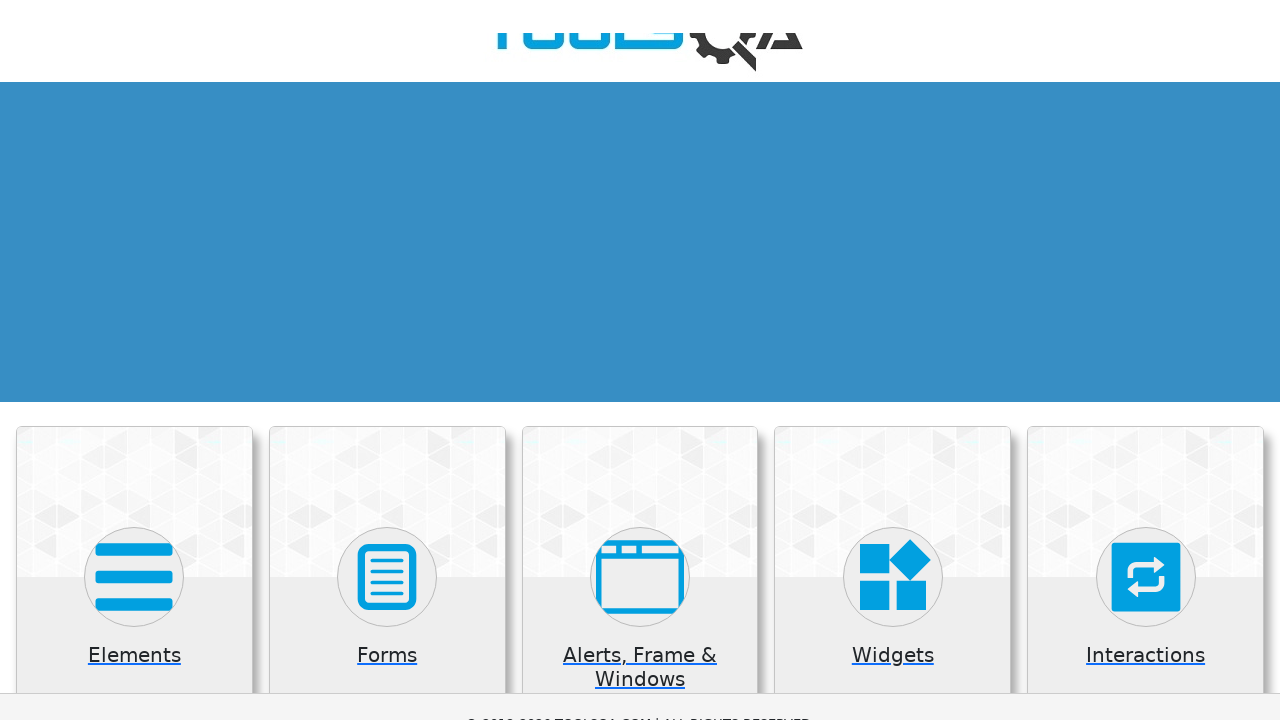

Clicked on Widgets section at (893, 6) on xpath=//h5[text()= 'Widgets']
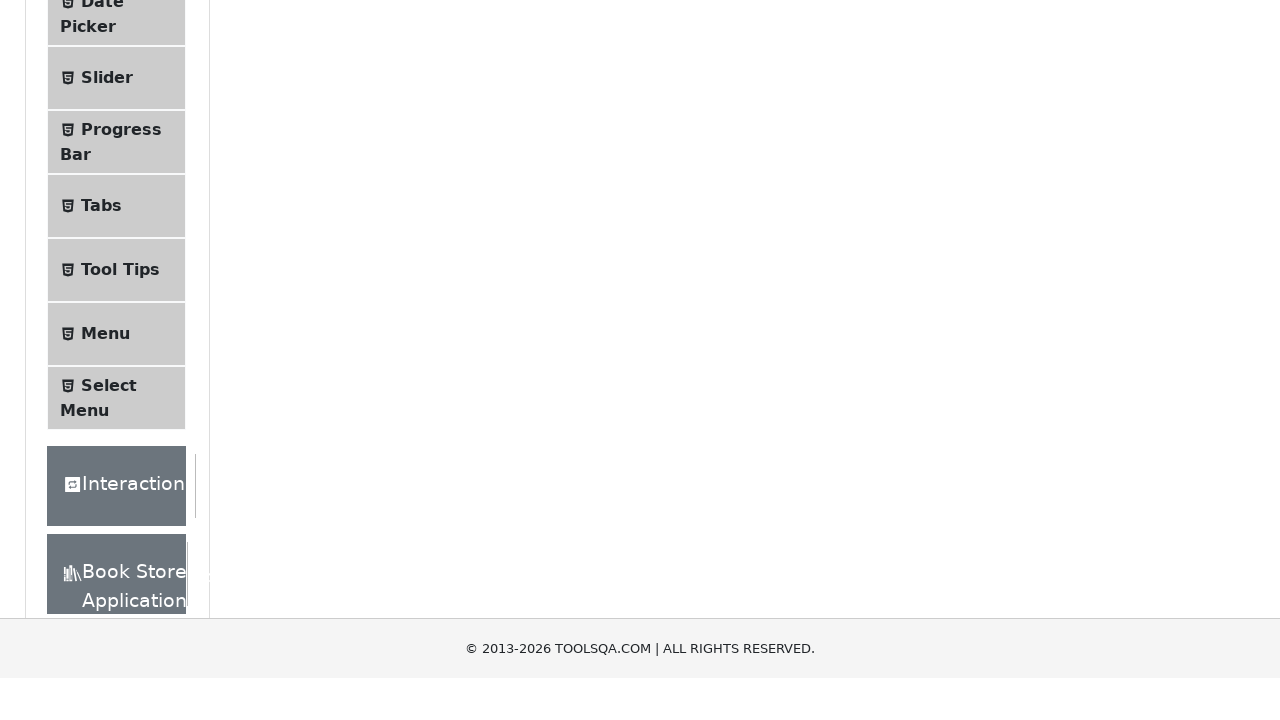

Clicked on Tool Tips link at (120, 596) on xpath=//span[text()='Tool Tips']
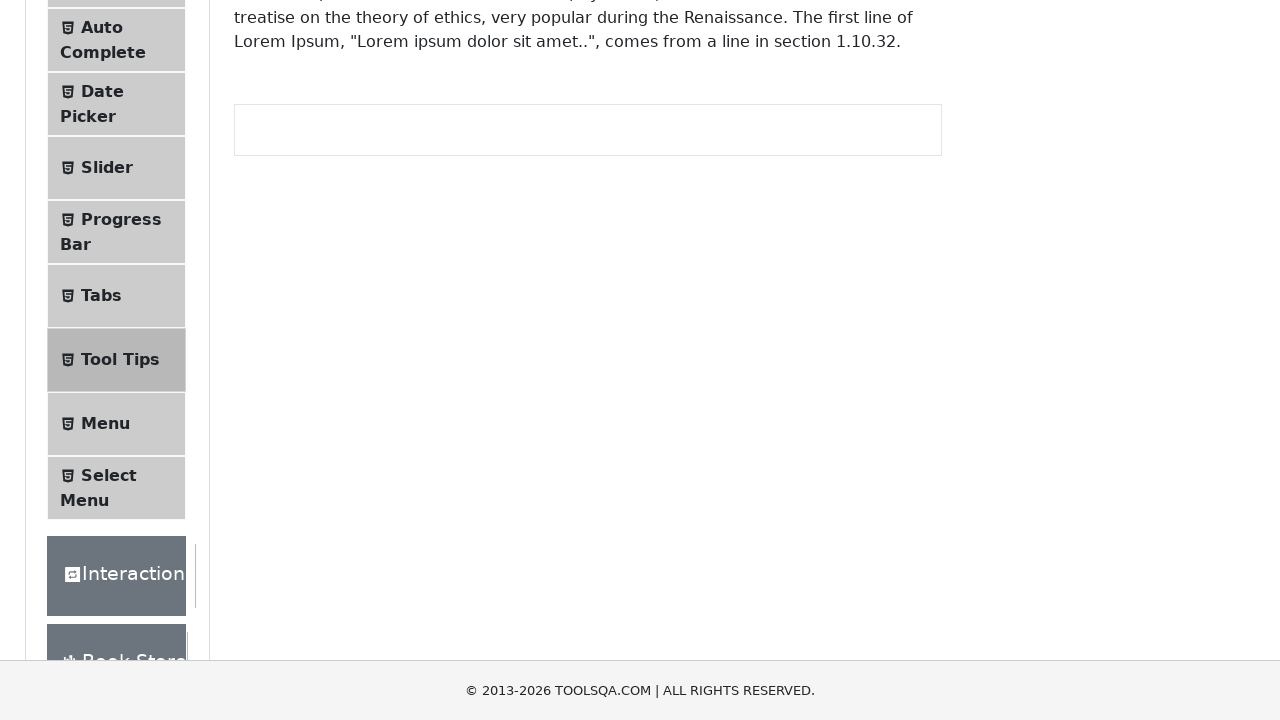

Verified that page navigated to Tool Tips URL
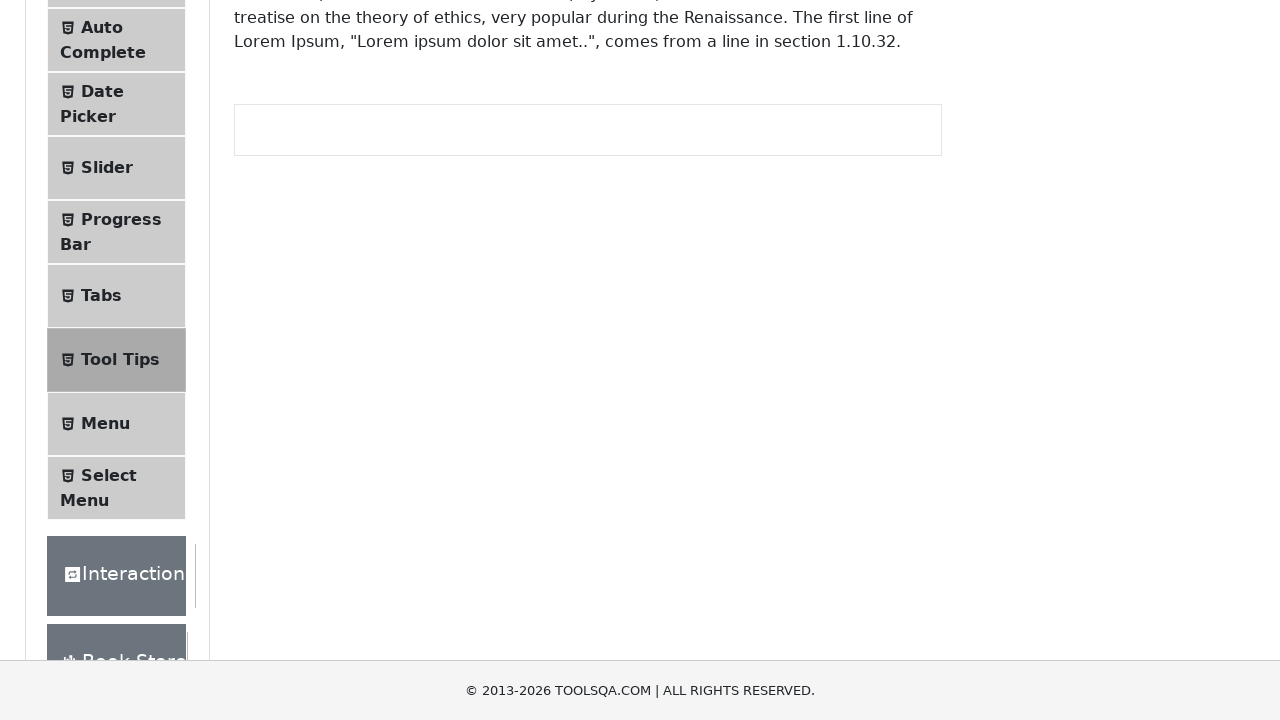

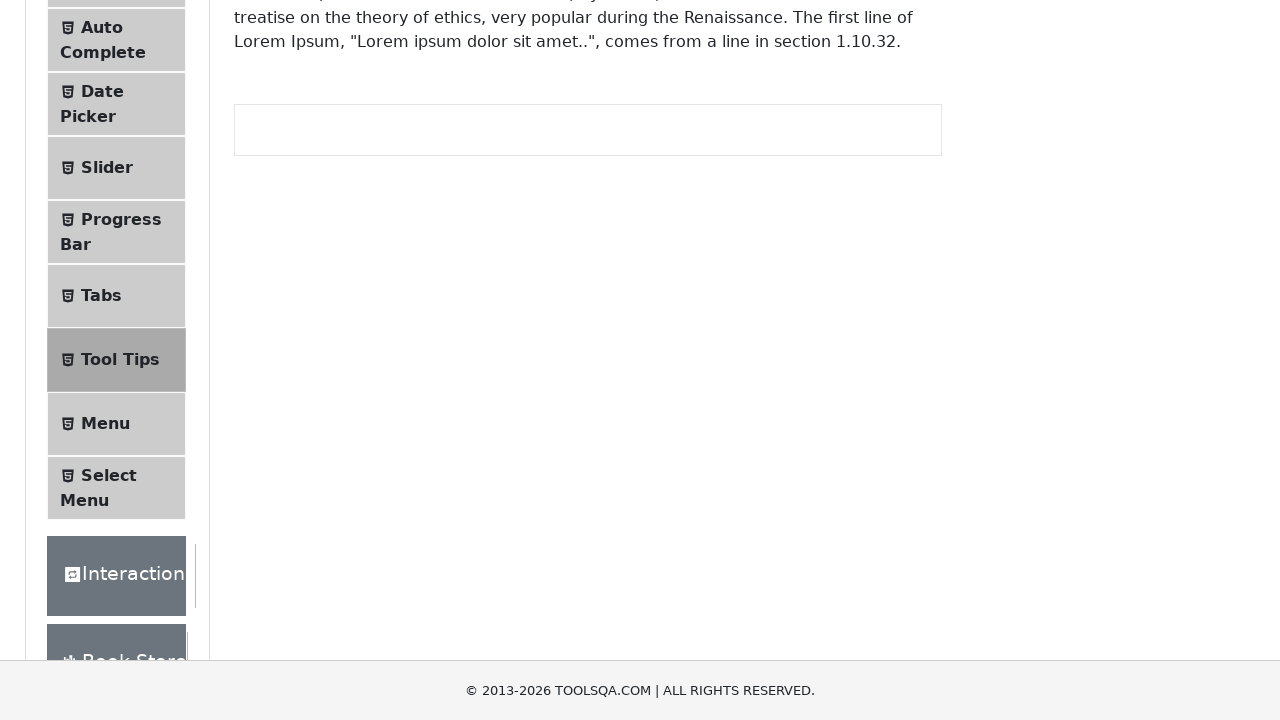